Tests that the todo counter displays the correct number of items as todos are added

Starting URL: https://demo.playwright.dev/todomvc

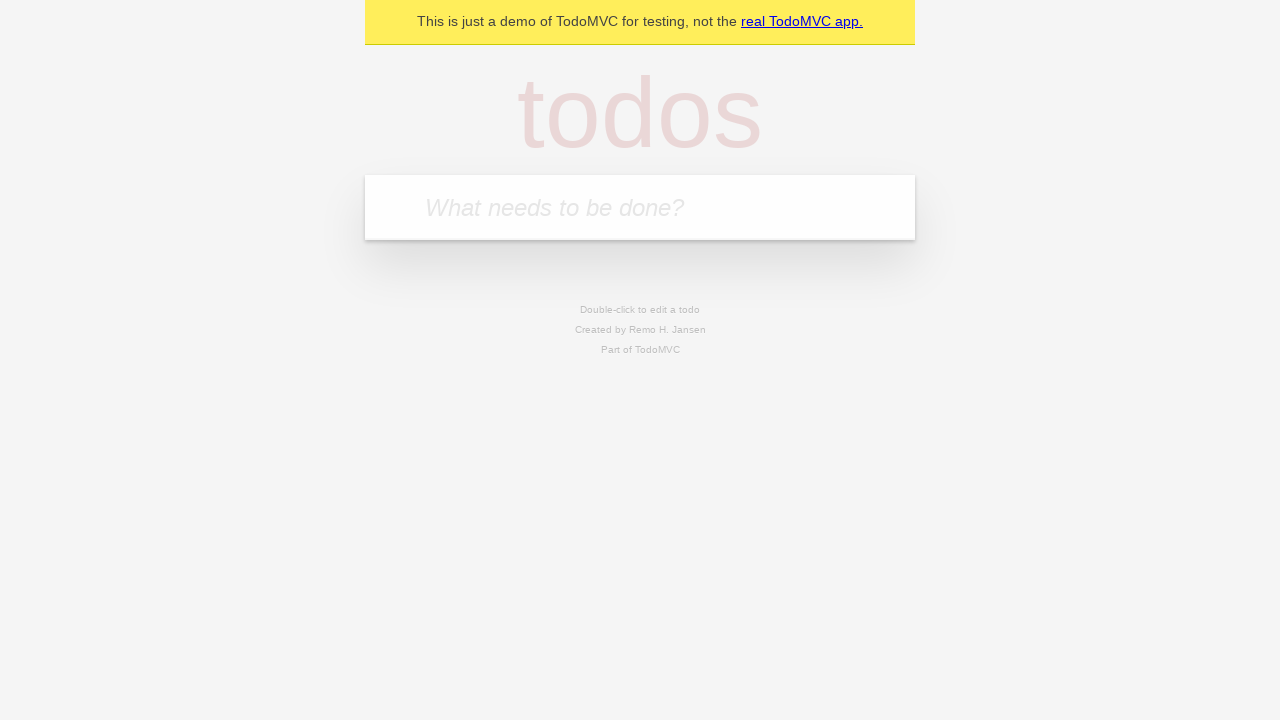

Located the 'What needs to be done?' input field
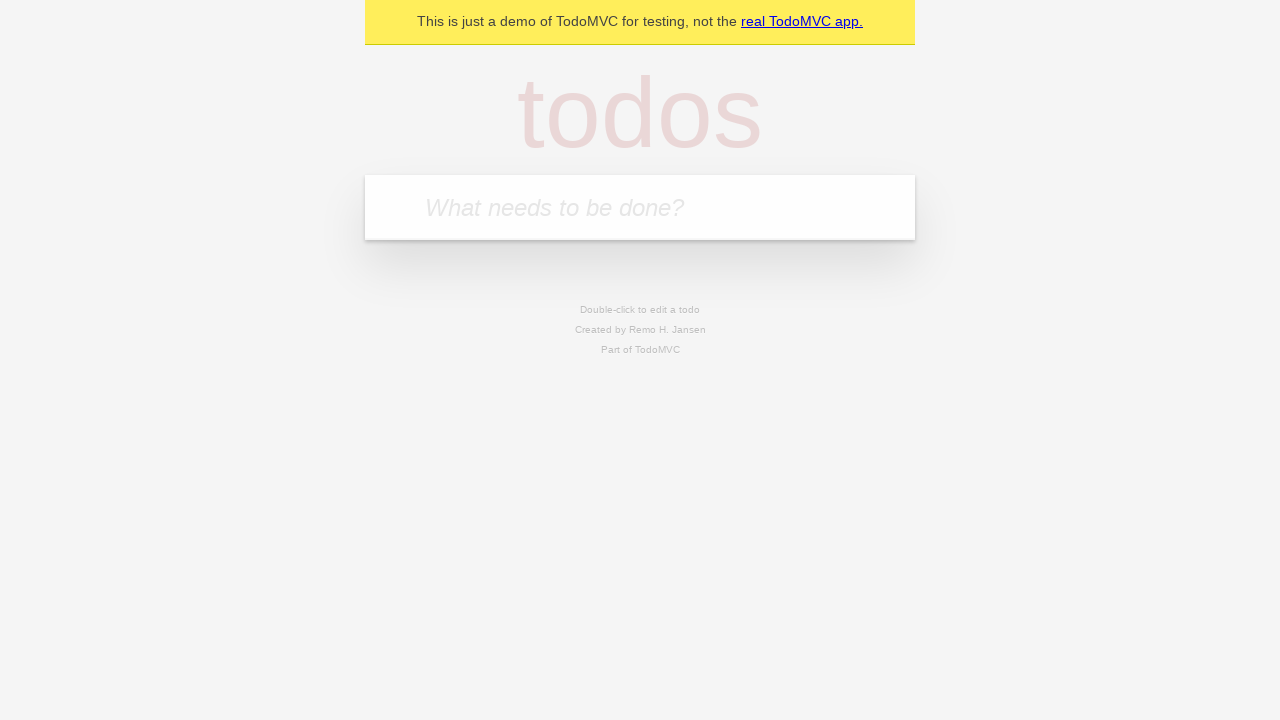

Filled input with first todo: 'buy some cheese' on internal:attr=[placeholder="What needs to be done?"i]
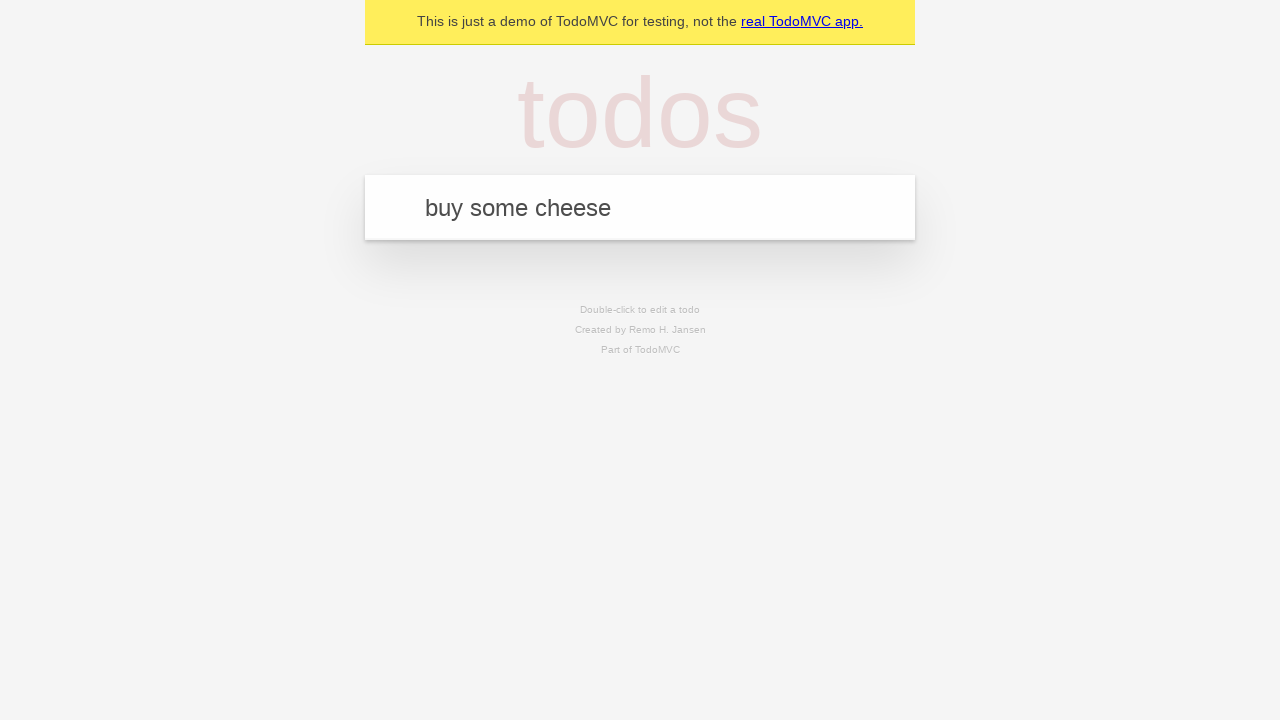

Pressed Enter to add first todo on internal:attr=[placeholder="What needs to be done?"i]
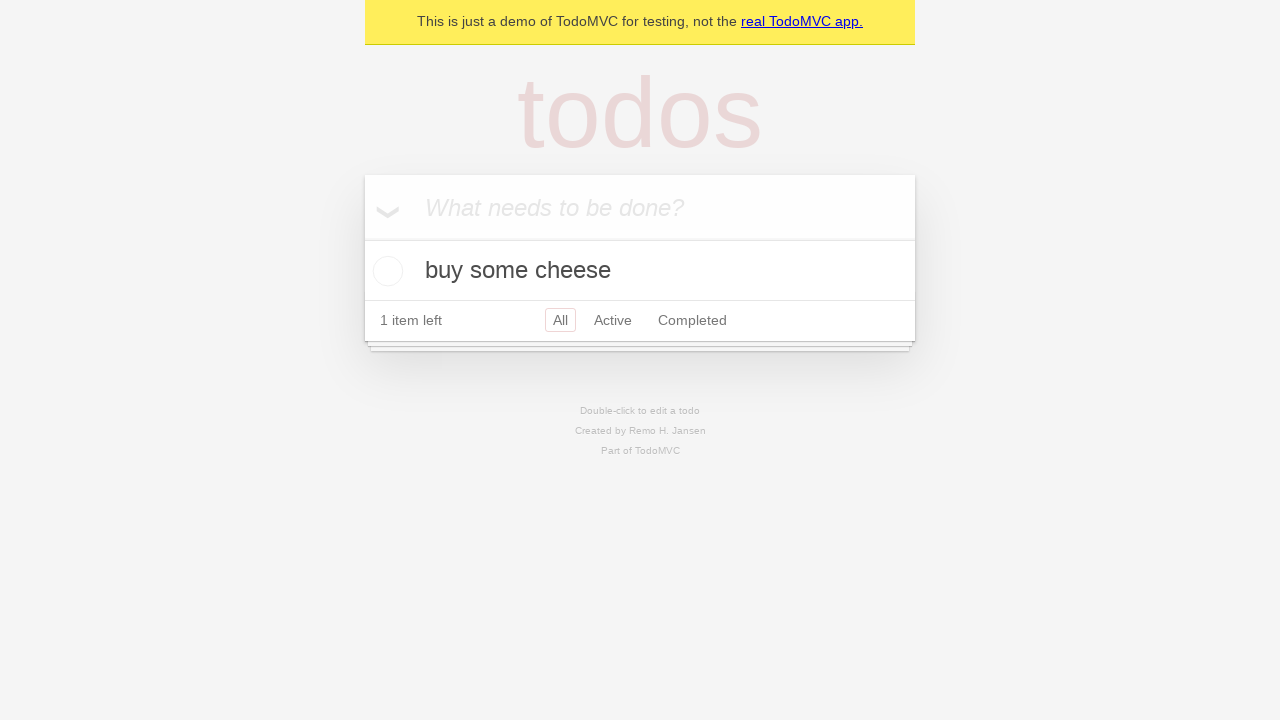

Todo counter element loaded after adding first item
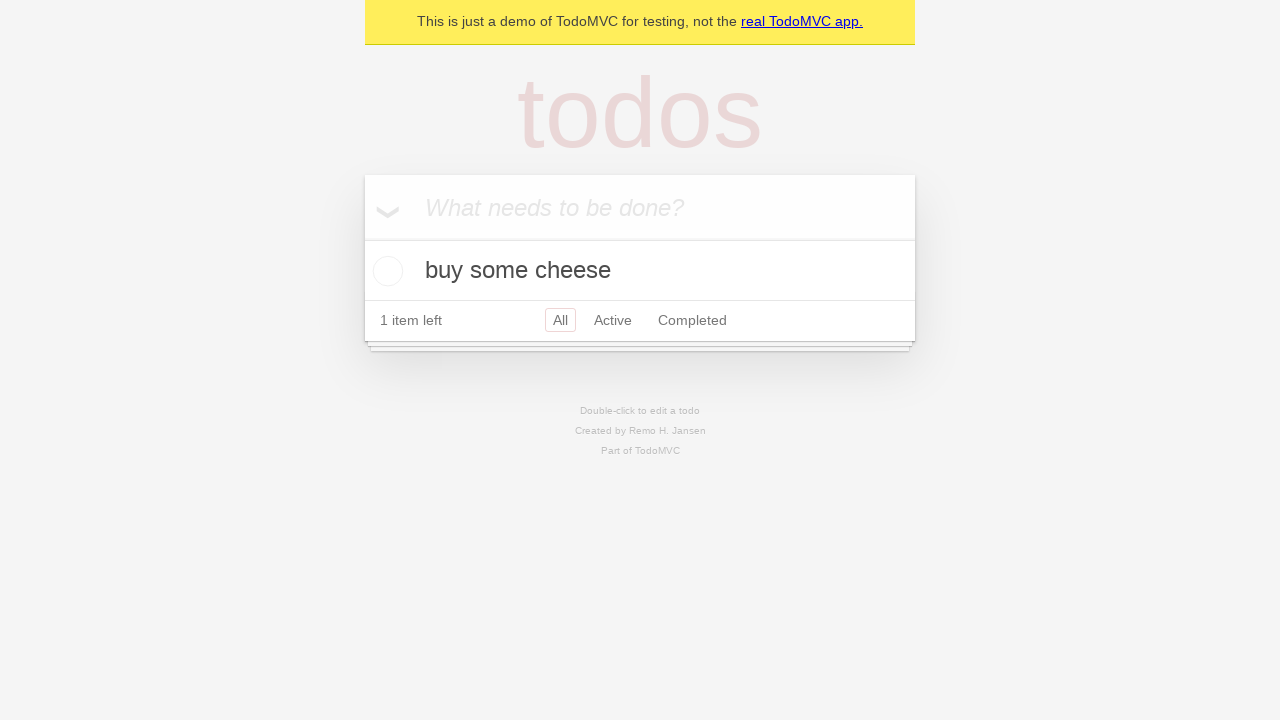

Filled input with second todo: 'feed the cat' on internal:attr=[placeholder="What needs to be done?"i]
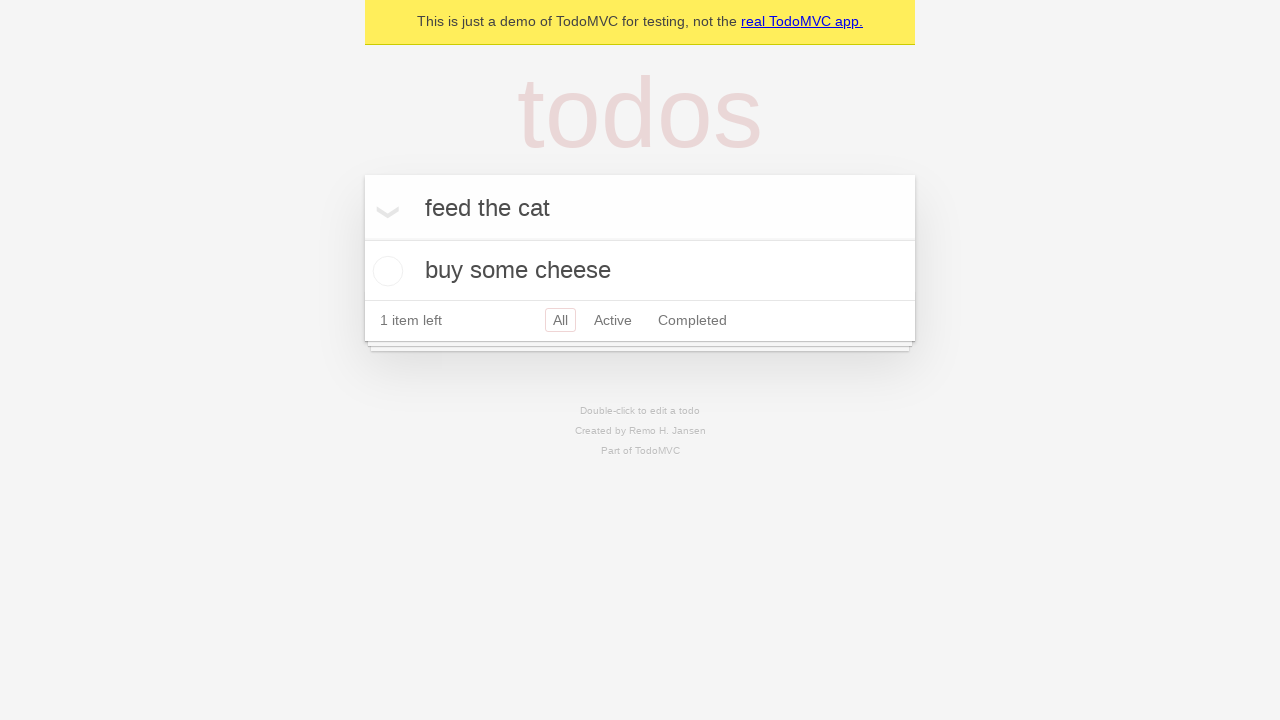

Pressed Enter to add second todo on internal:attr=[placeholder="What needs to be done?"i]
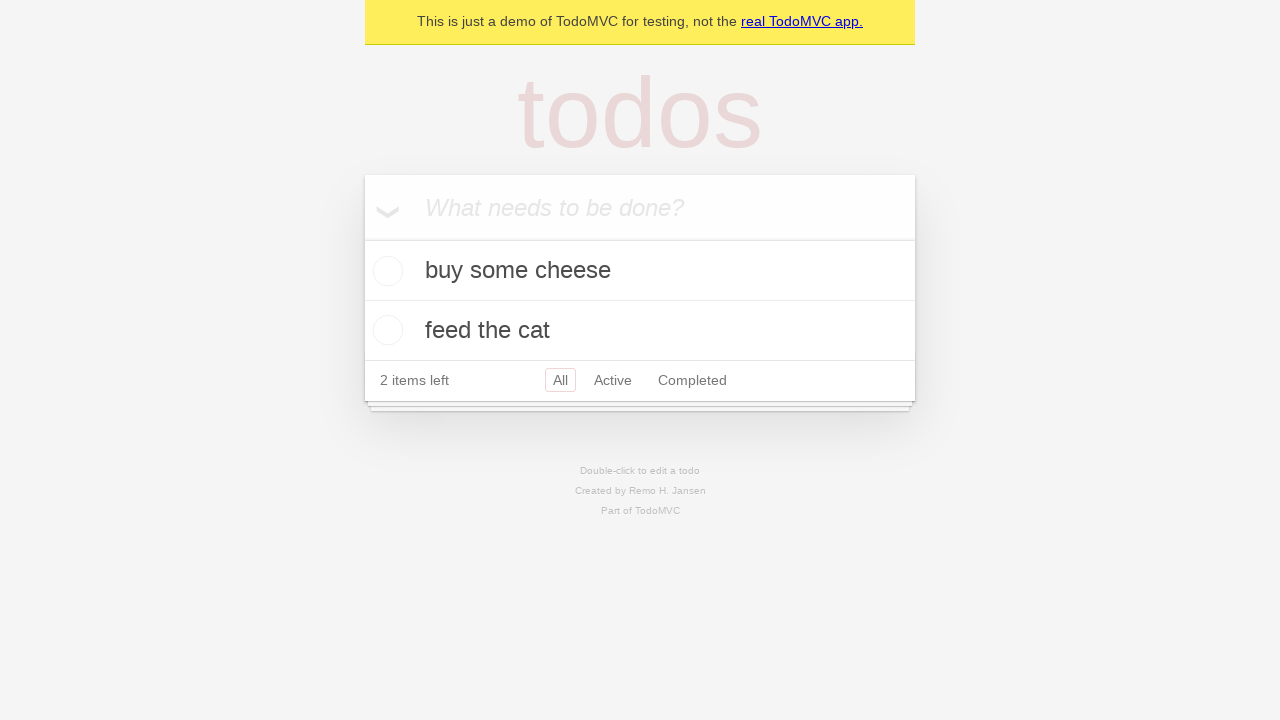

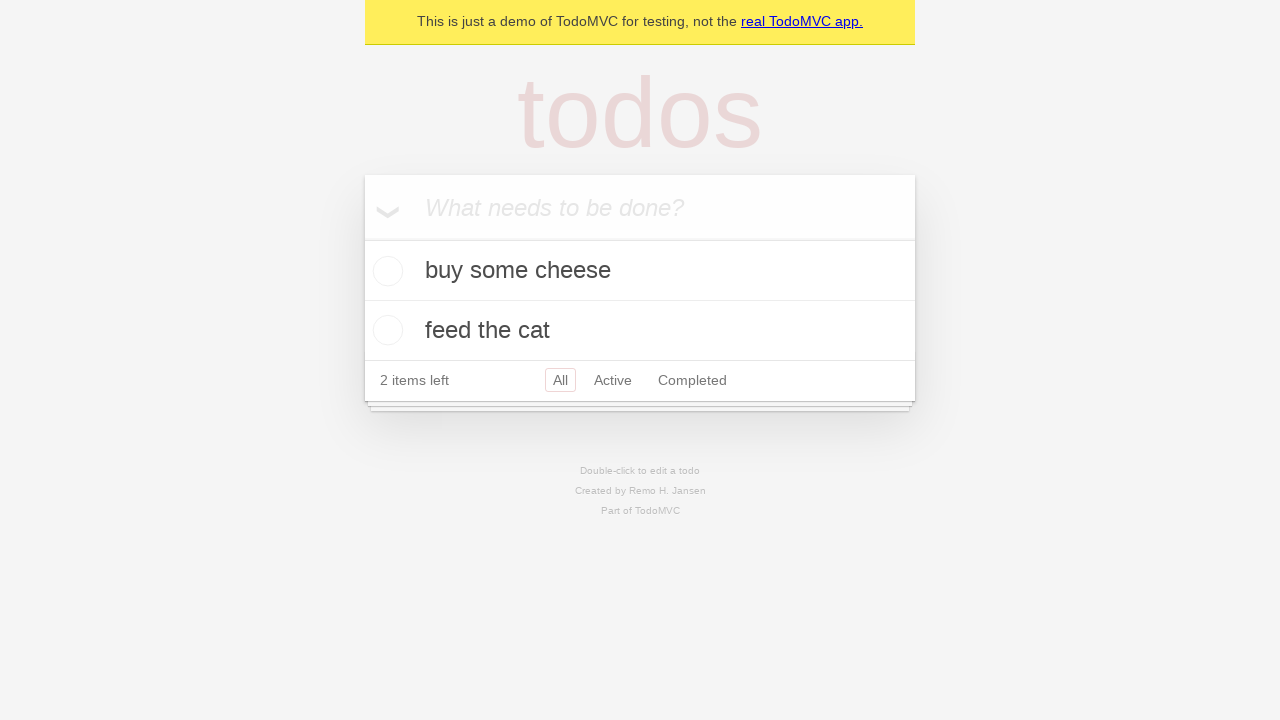